Tests an FFR (Fractional Flow Reserve) calculator by entering pressure values and retrieving the calculated FFR result

Starting URL: http://saric.us/echonomy/FFR.htm

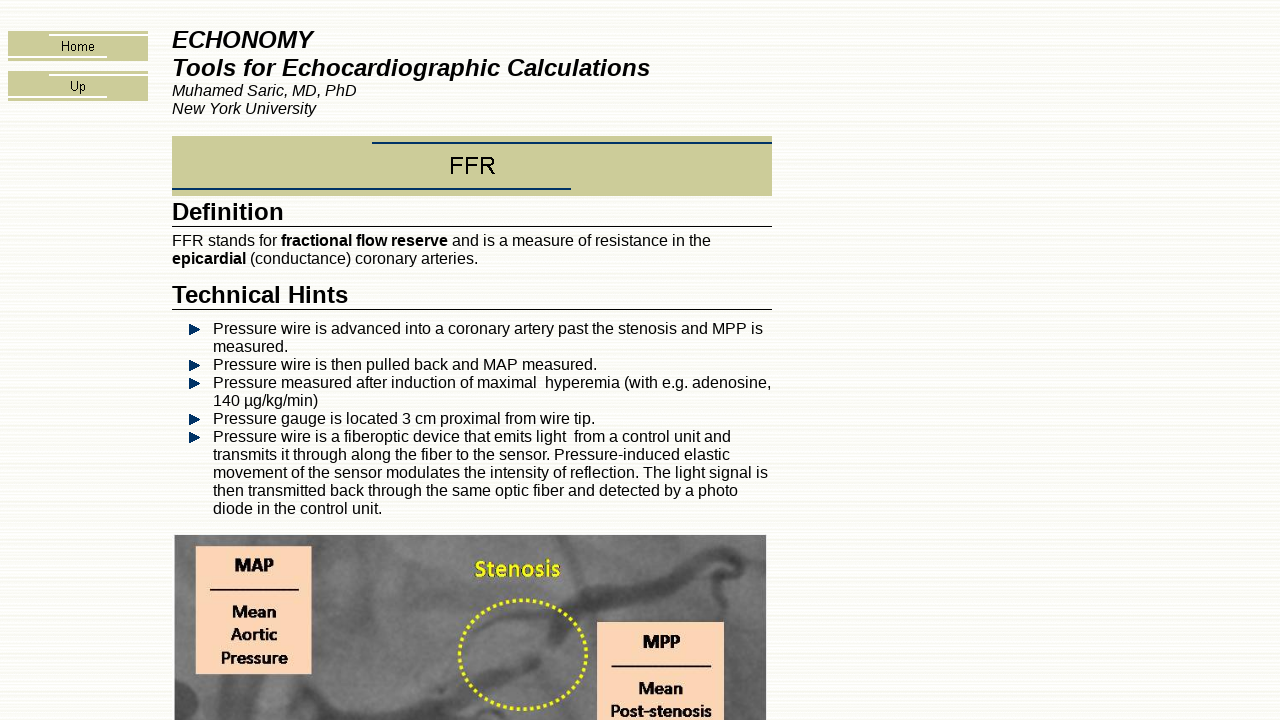

Filled MAP field with Pa value: 79.3 on input[name='txt_MAP']
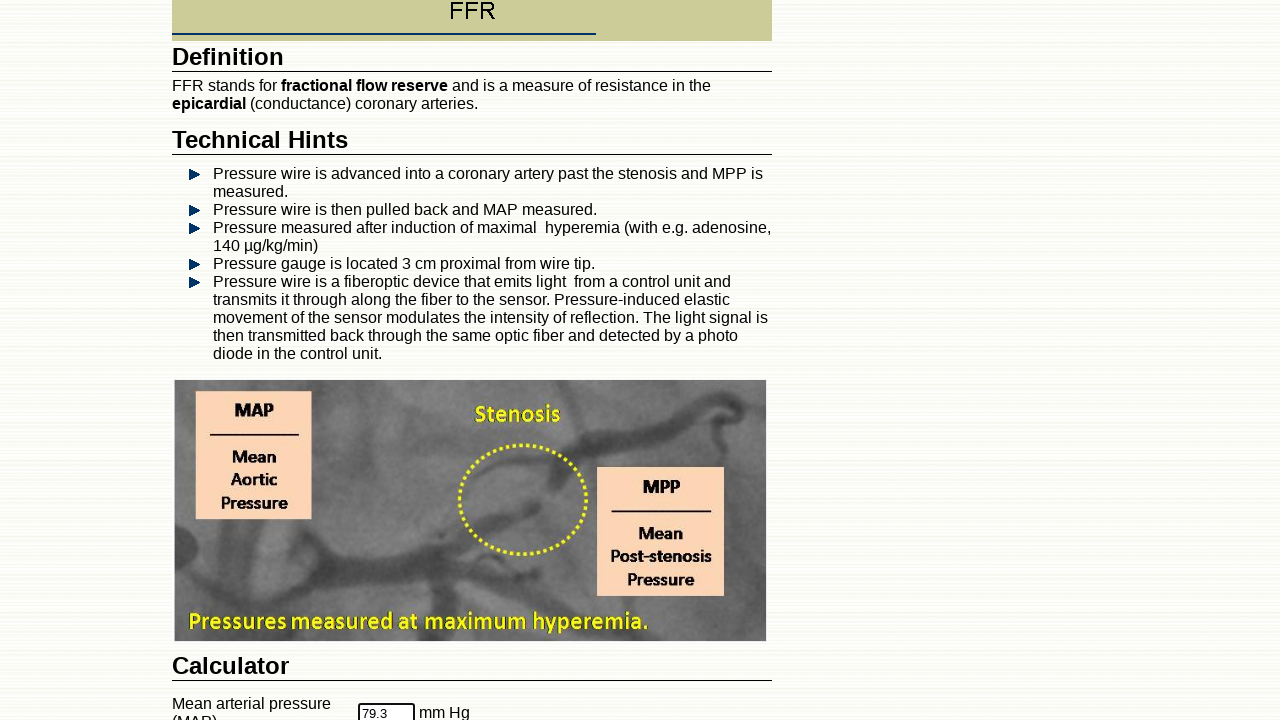

Filled MPP field with Pd value: 83.4 on input[name='txt_MPP']
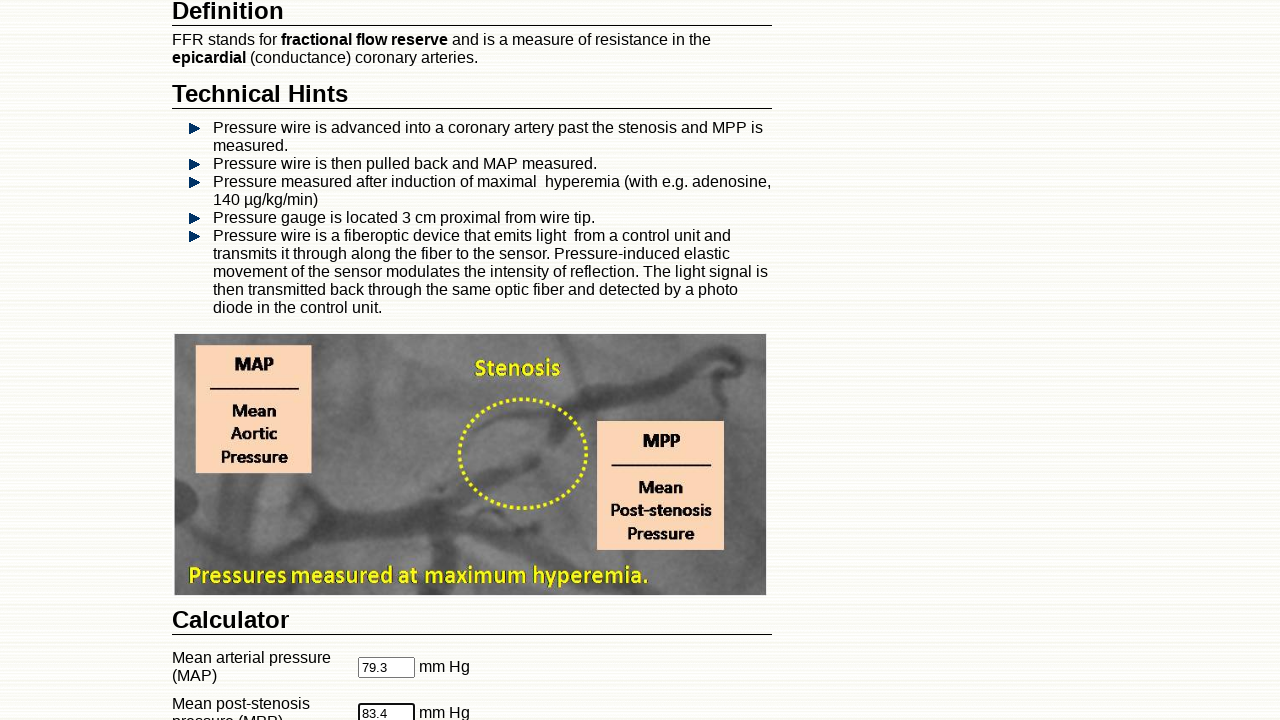

Clicked calculate button to compute FFR at (209, 360) on input[name='b1']
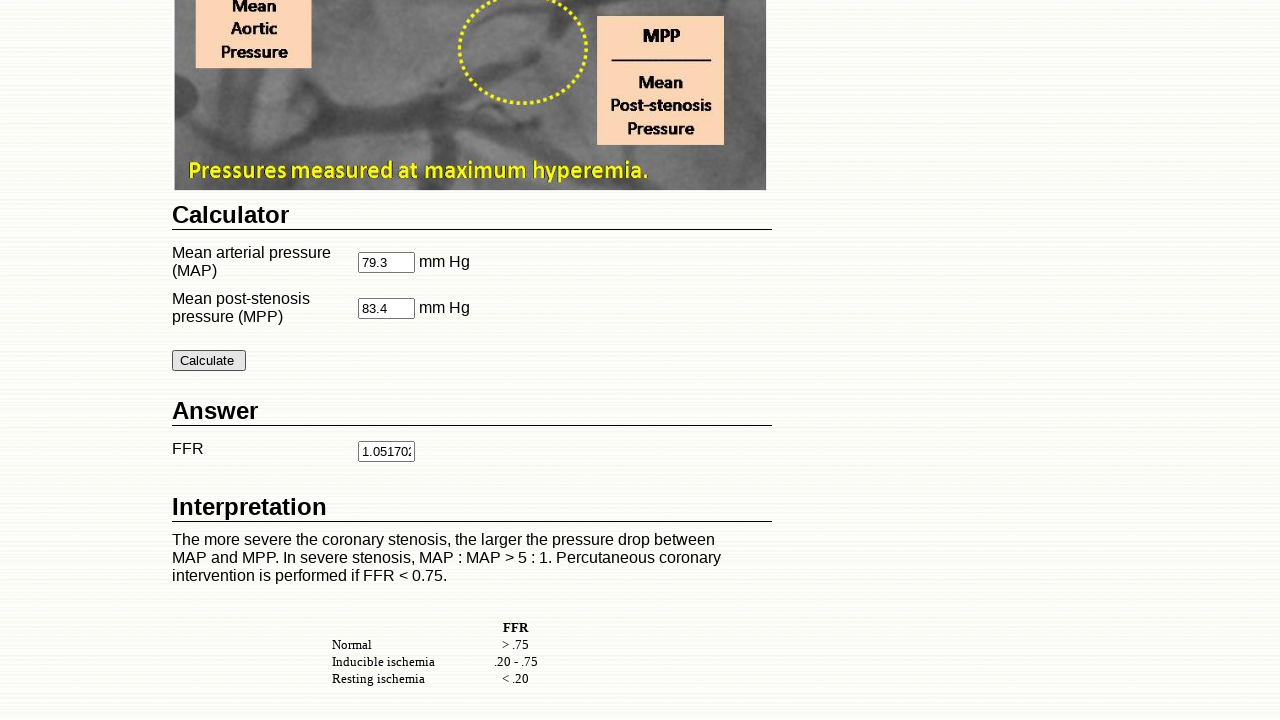

Waited for FFR calculation to complete
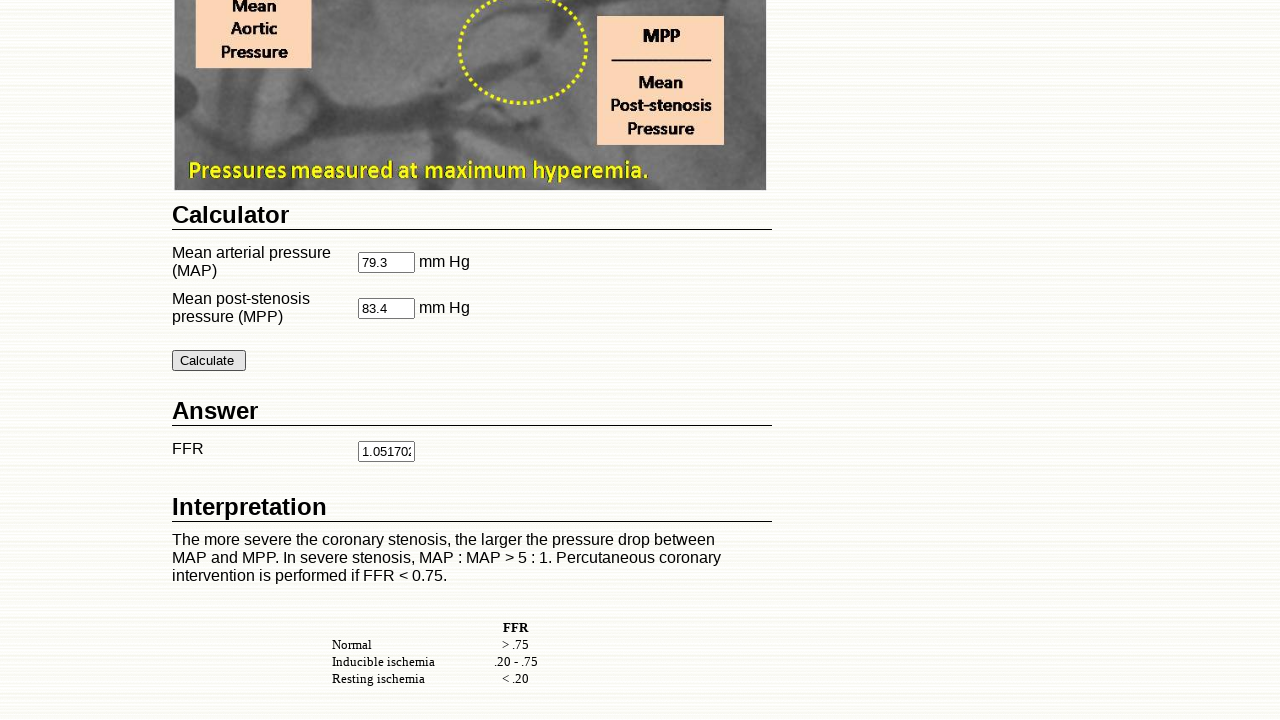

Retrieved calculated FFR value: 1.0517023959646912
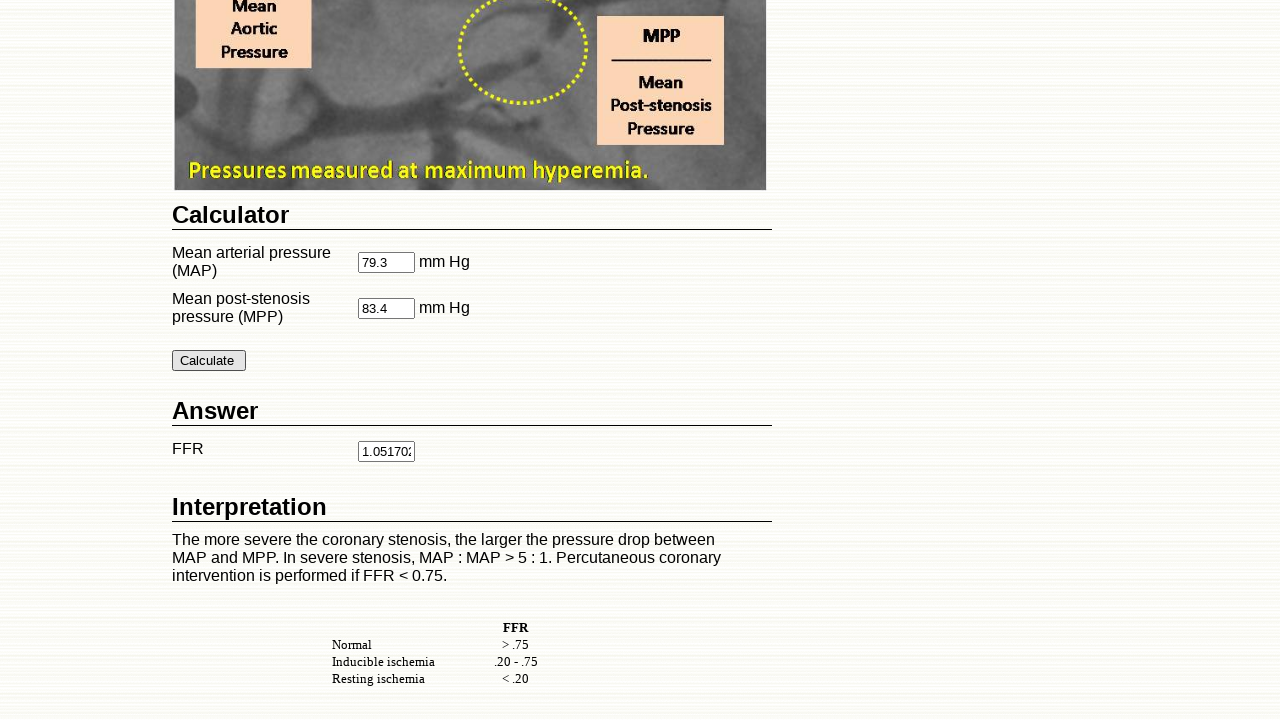

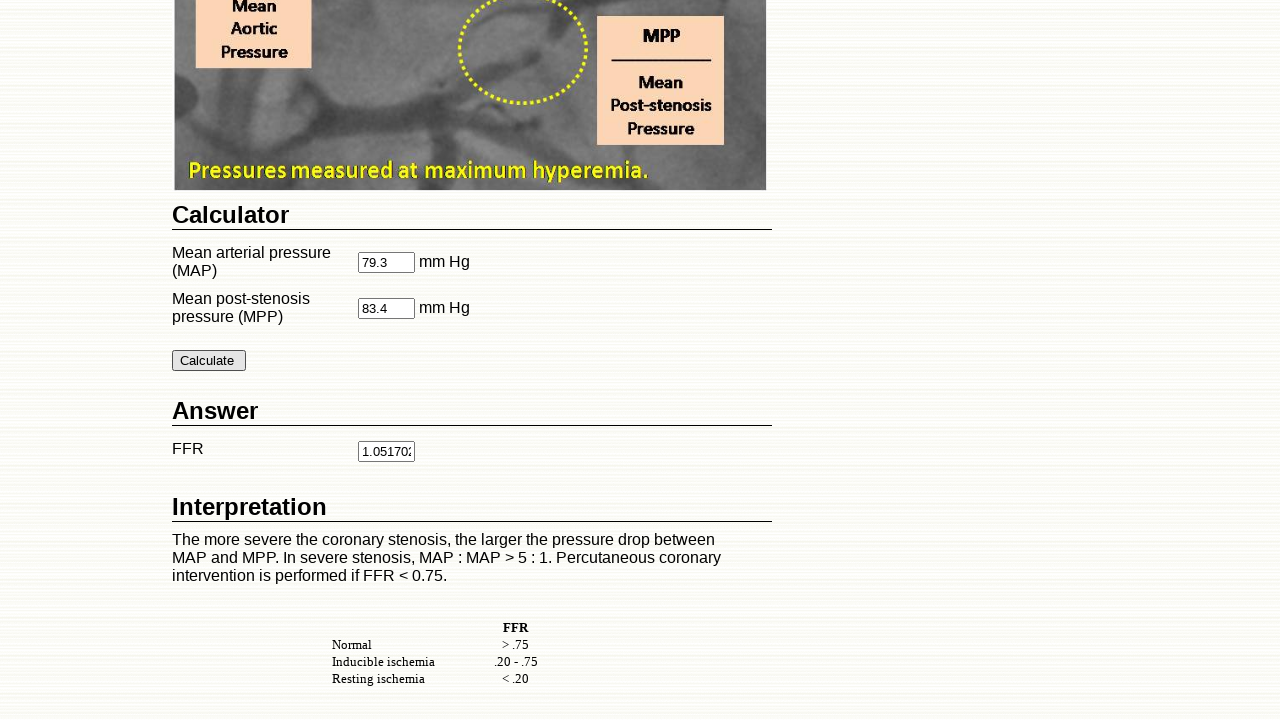